Tests API links that return different HTTP status codes (201 Created, 204 No Content, 301 Moved Permanently) and verifies the response messages displayed on the page.

Starting URL: https://demoqa.com/links

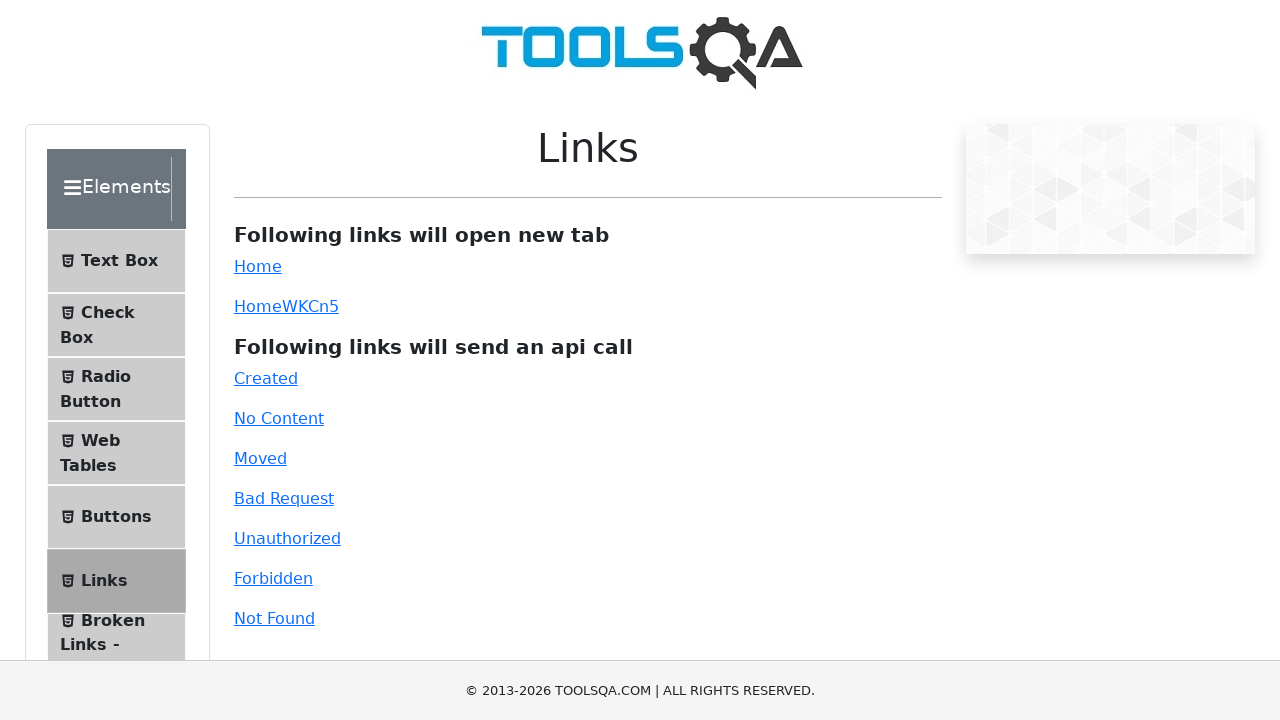

Navigated to https://demoqa.com/links
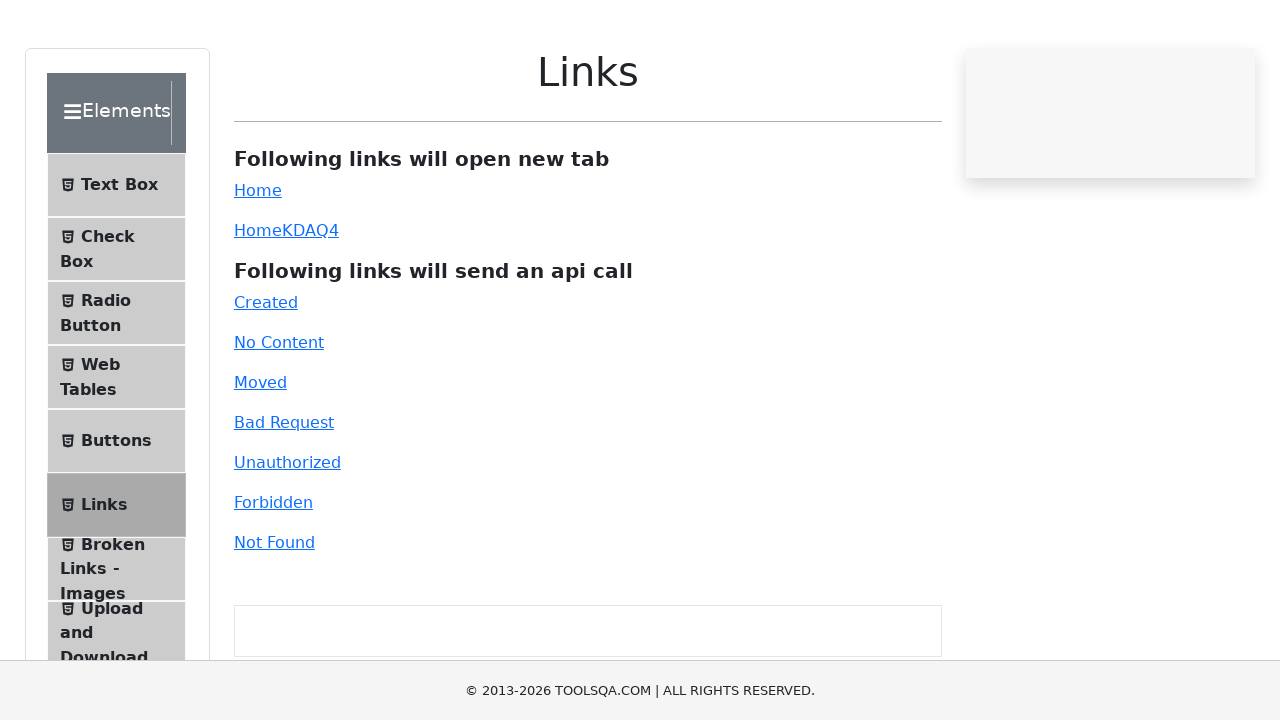

Clicked Created link (HTTP 201) at (266, 378) on #created
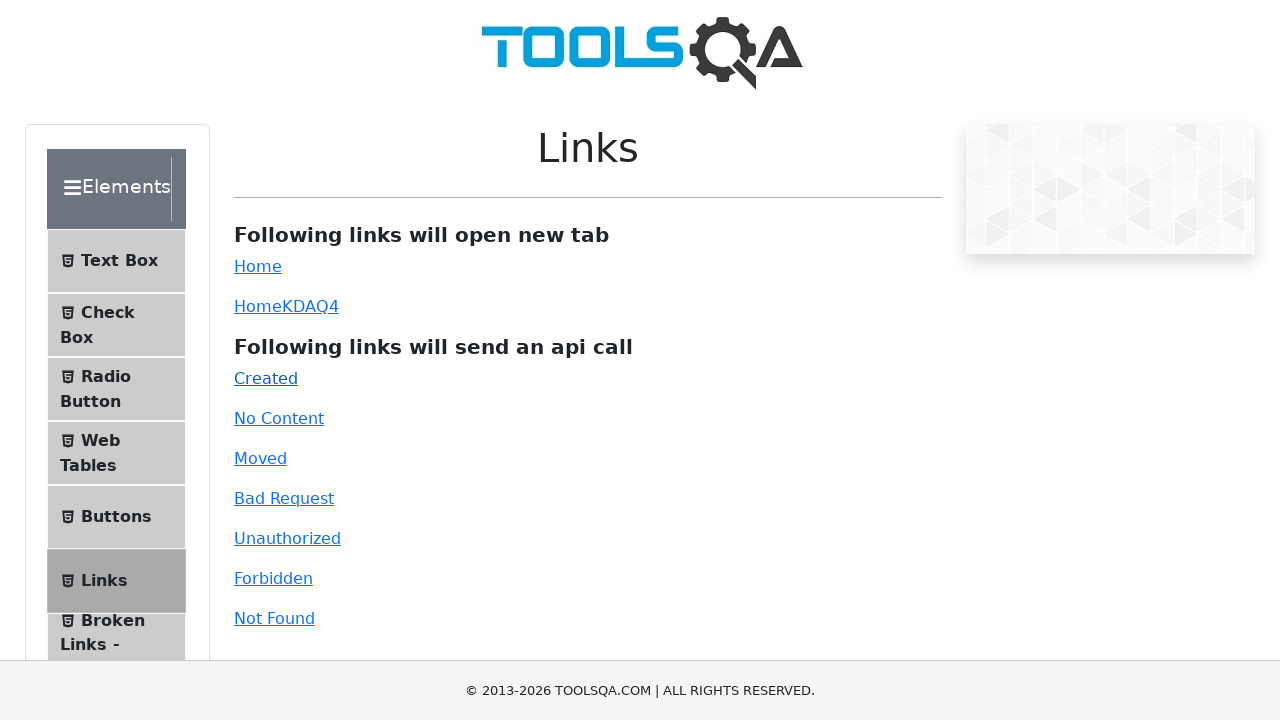

Response message appeared after 201 Created request
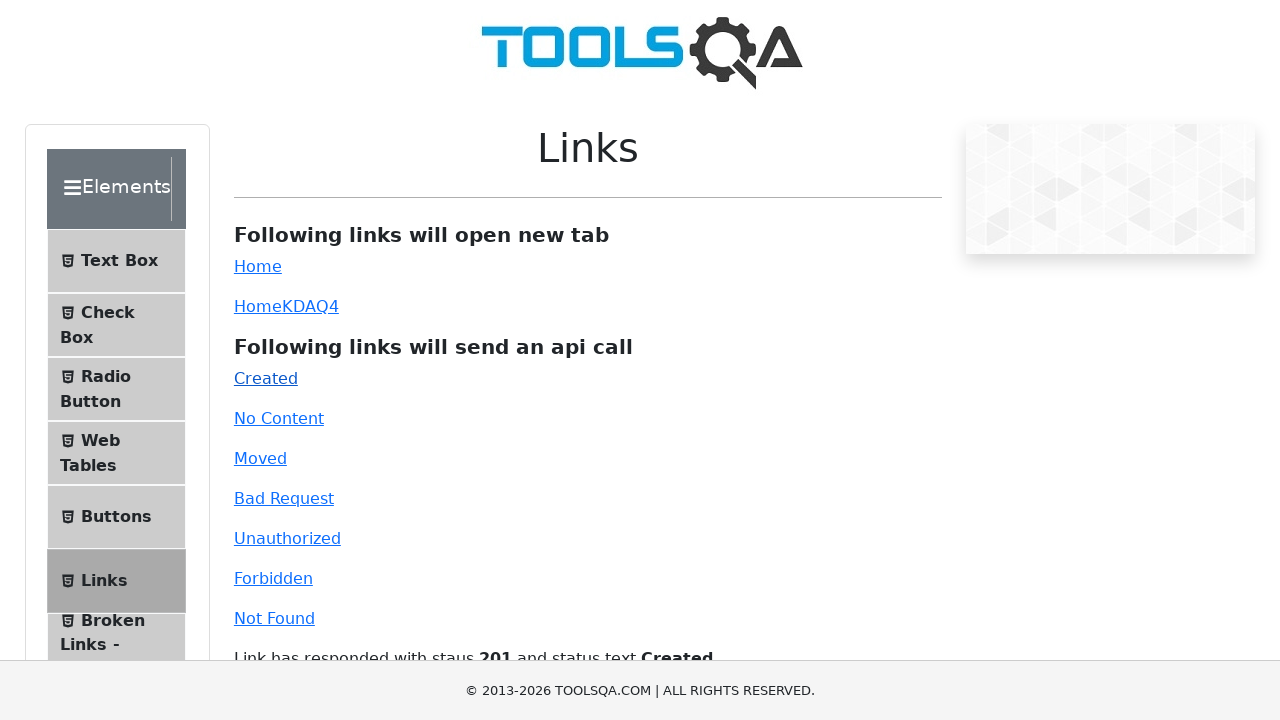

Clicked No Content link (HTTP 204) at (279, 418) on #no-content
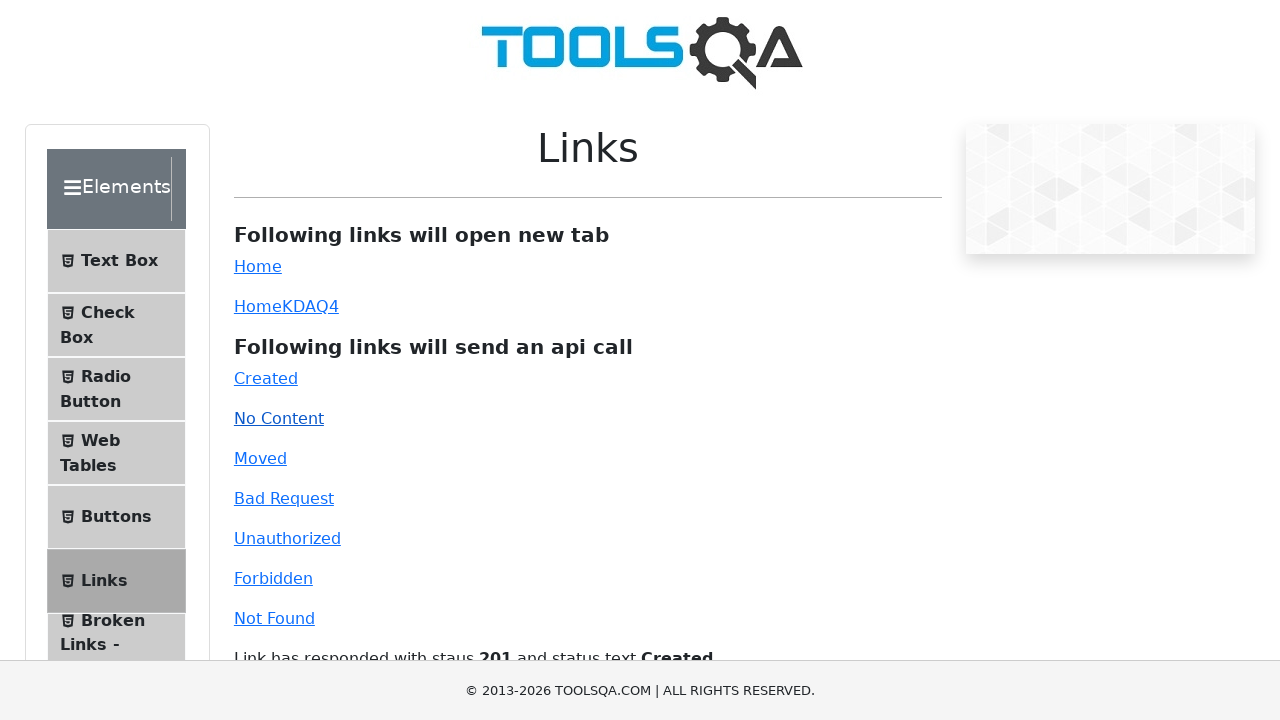

Waited for 204 No Content response to update
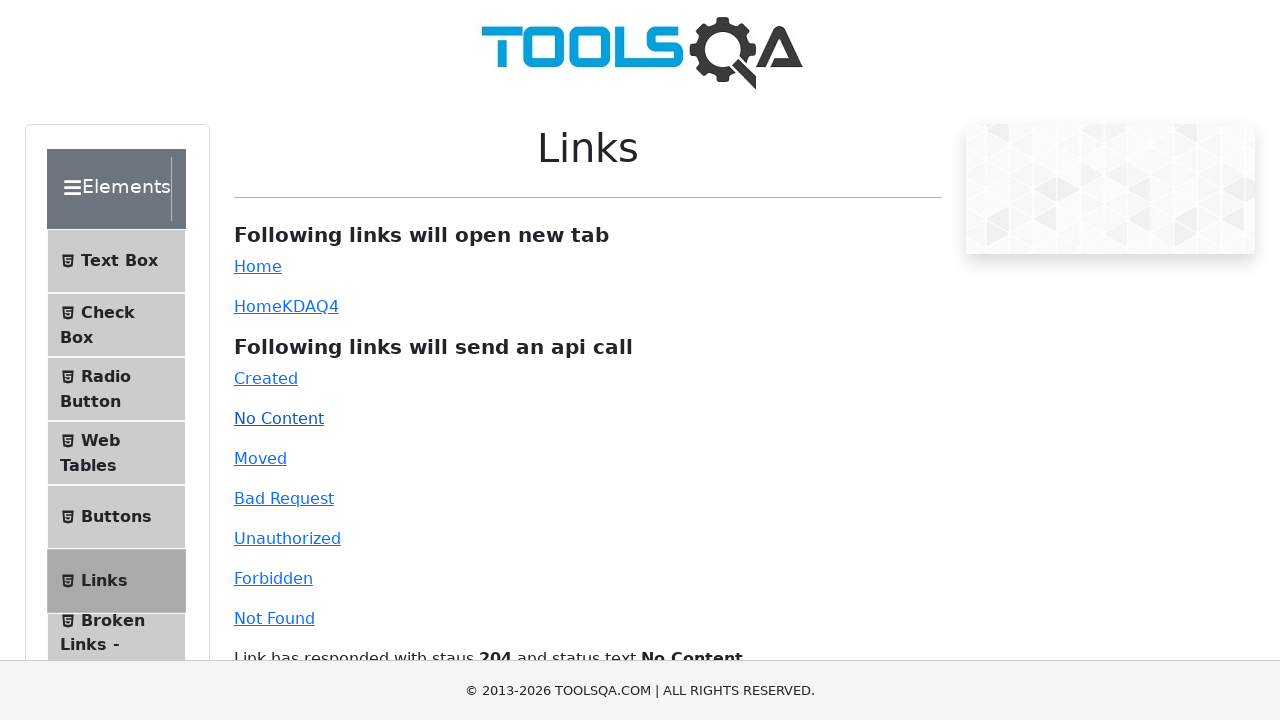

Clicked Moved link (HTTP 301) at (260, 458) on #moved
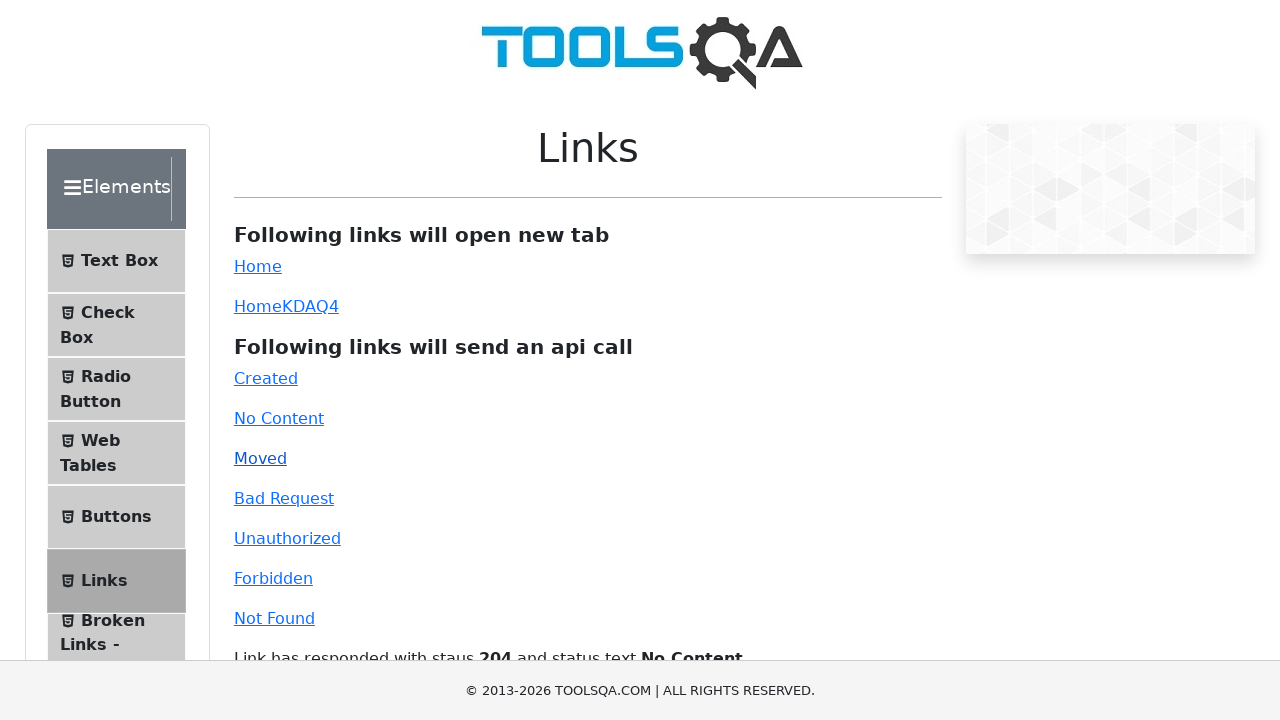

Waited for 301 Moved Permanently response to update
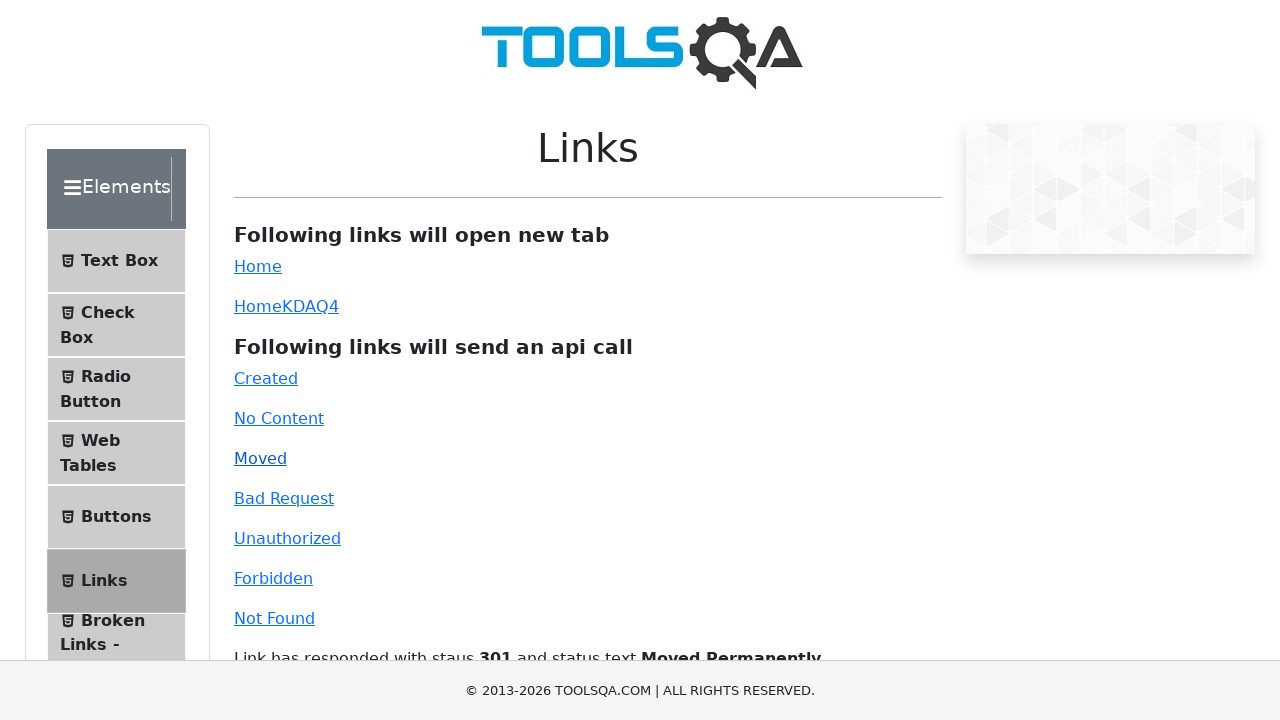

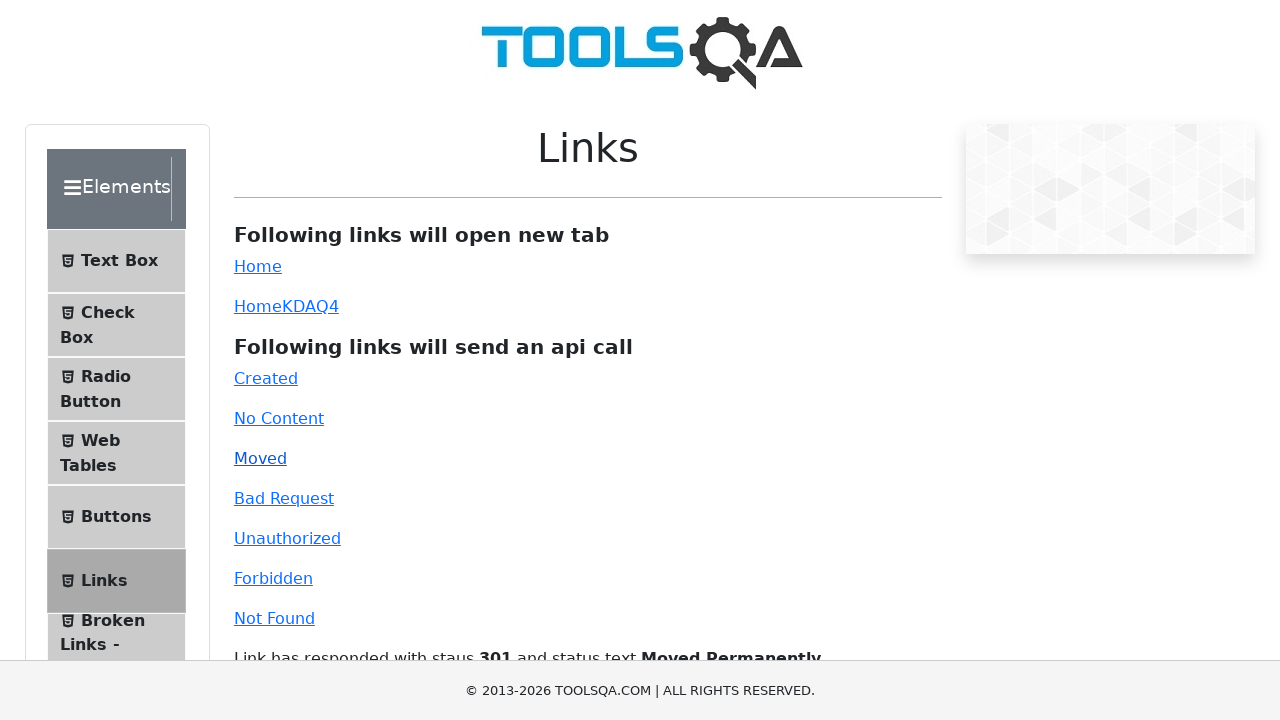